Tests nested frames by navigating to the Frames page, then Nested Frames, and verifying the text content of each frame (LEFT, MIDDLE, RIGHT, BOTTOM)

Starting URL: https://the-internet.herokuapp.com/

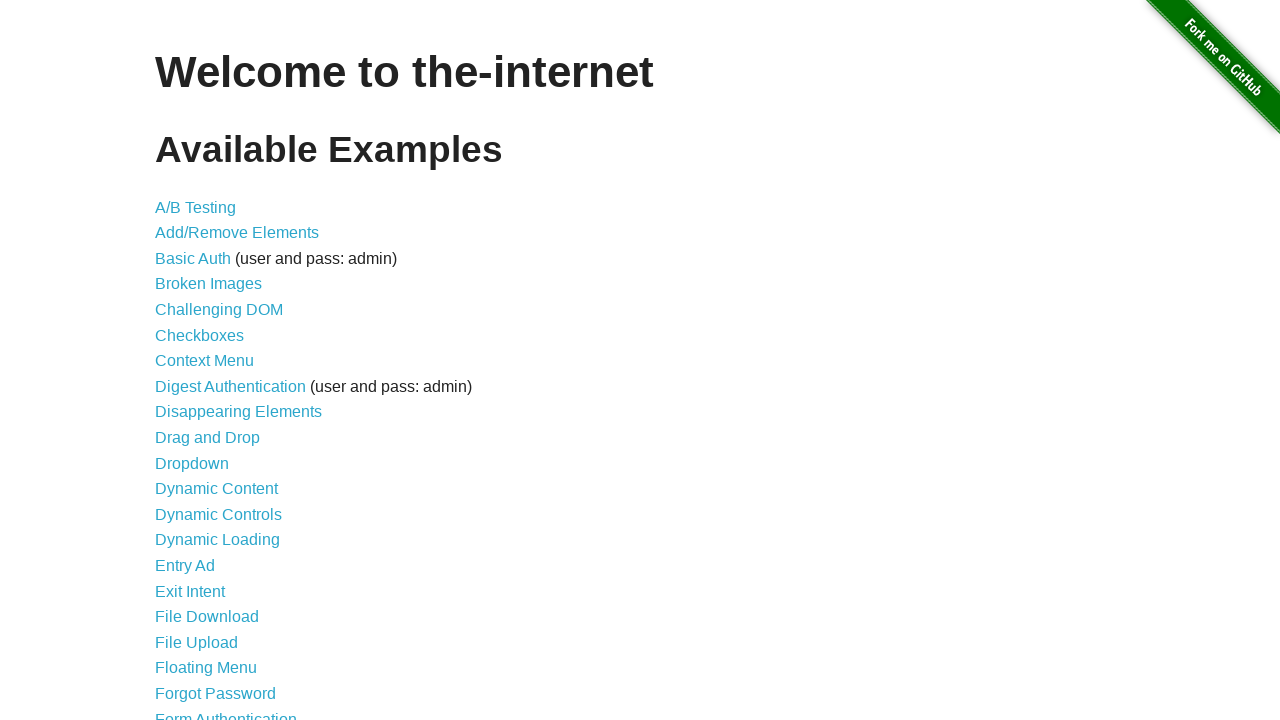

Clicked on Frames link at (182, 361) on internal:role=link[name="Frames"s]
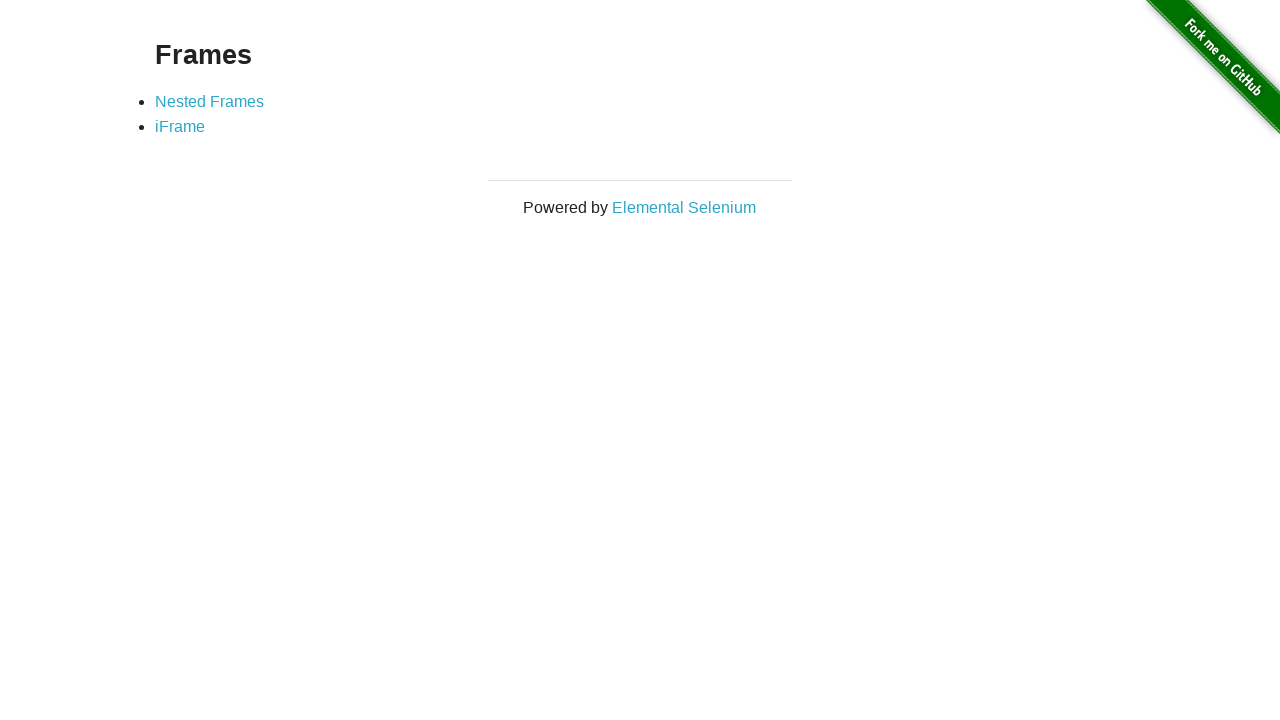

Clicked on Nested Frames link at (210, 101) on internal:role=link[name="Nested Frames"s]
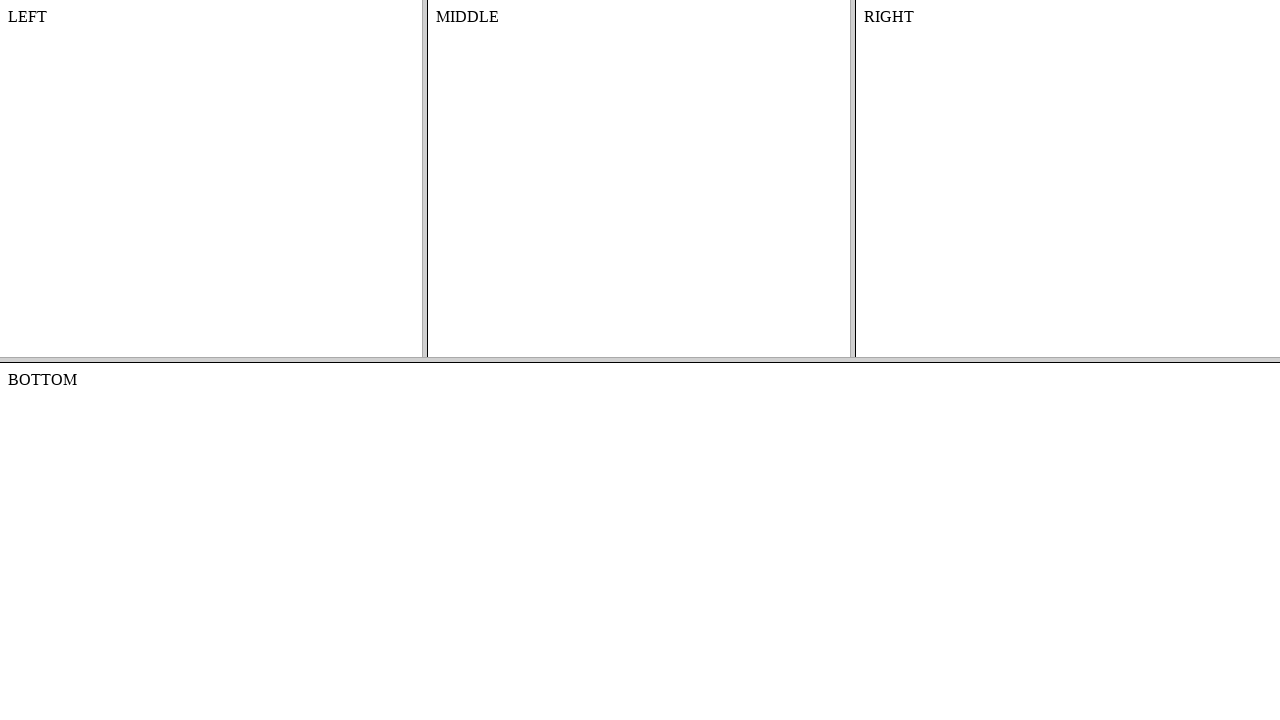

Located frame-top element
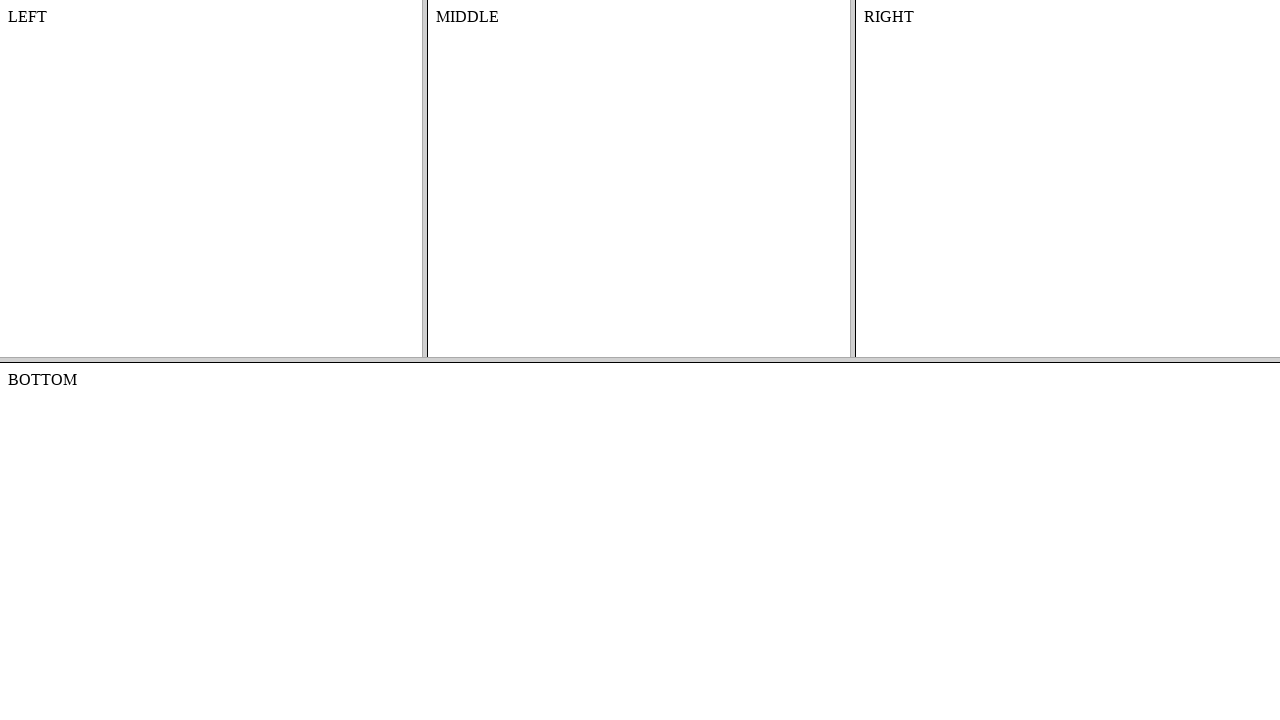

Located left frame element
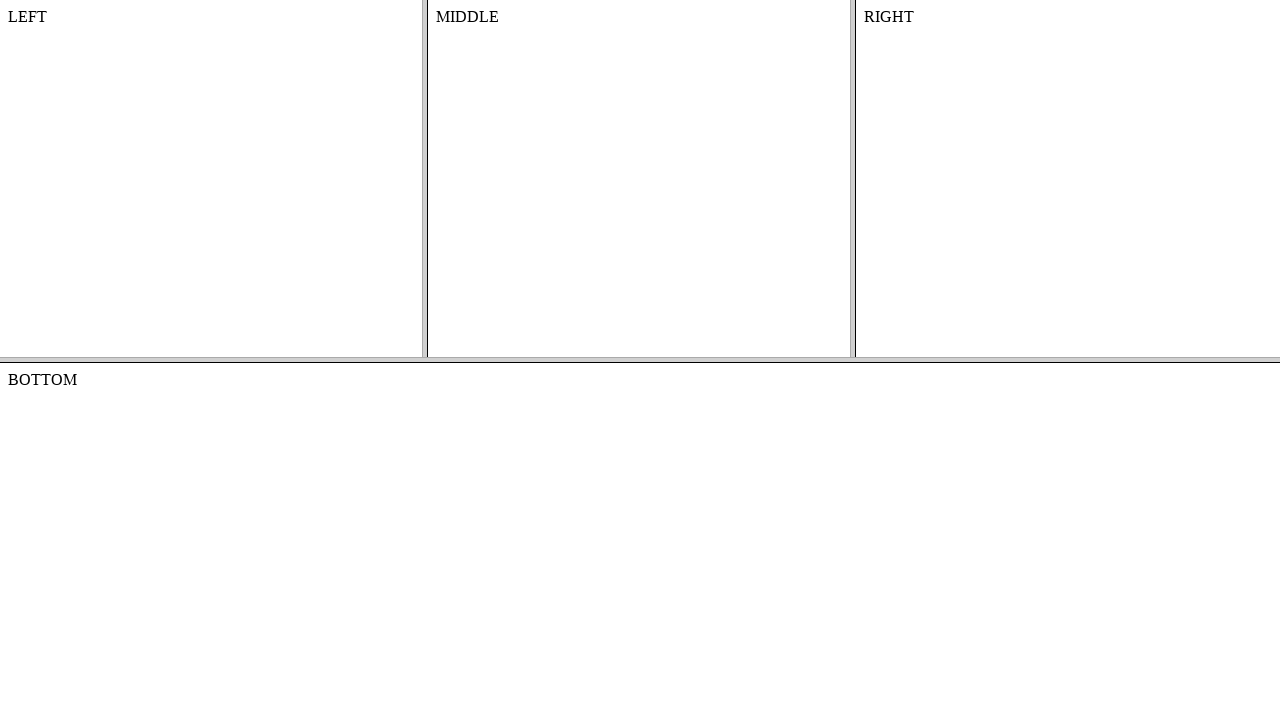

Verified LEFT frame contains correct text
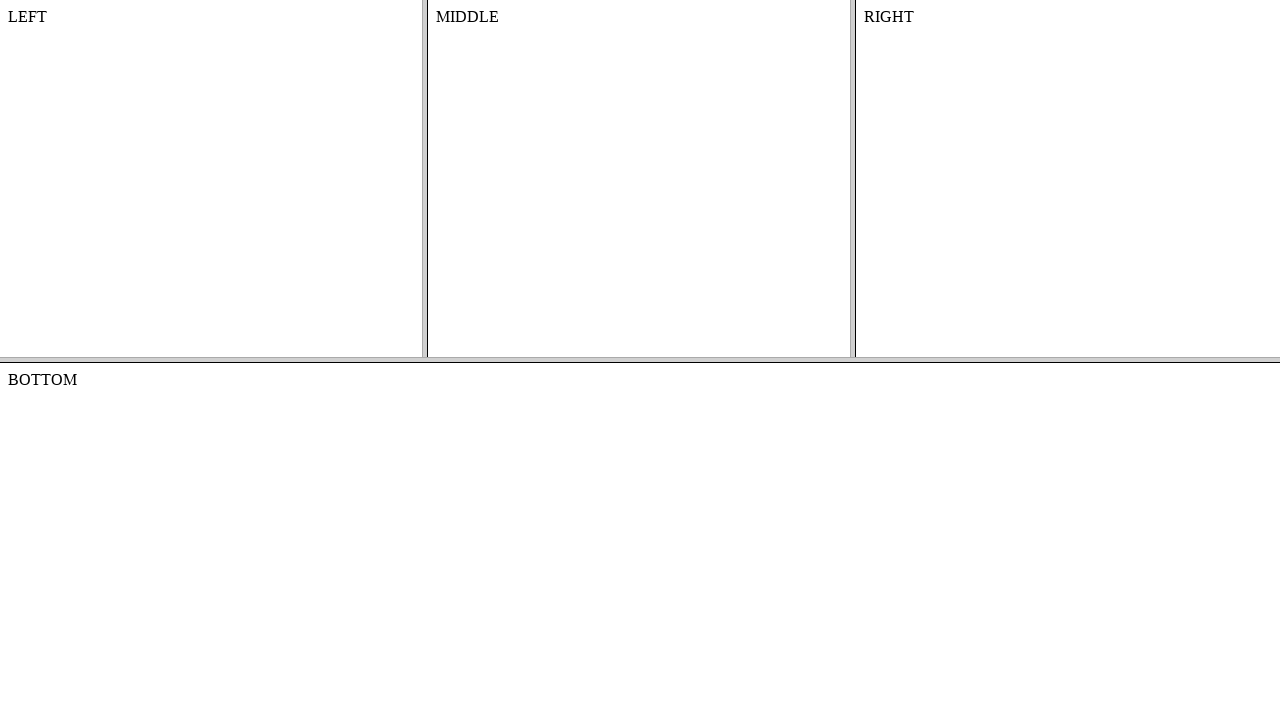

Located middle frame element
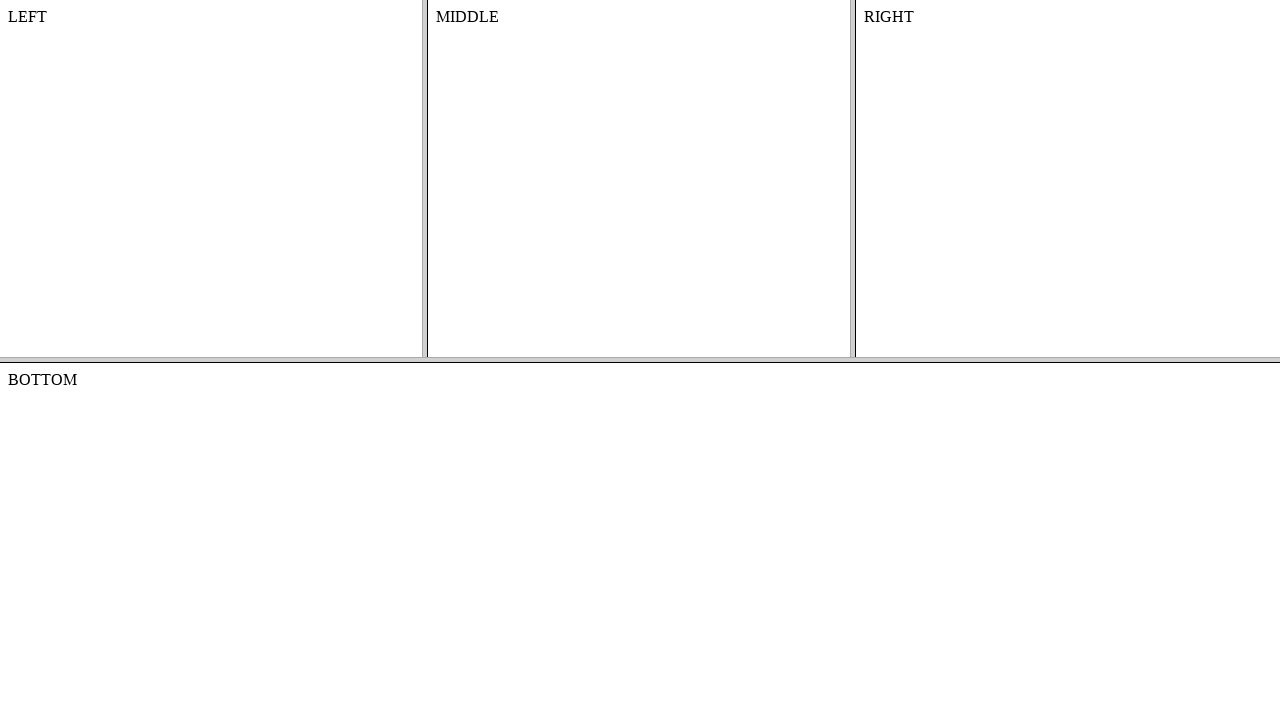

Verified MIDDLE frame contains correct text
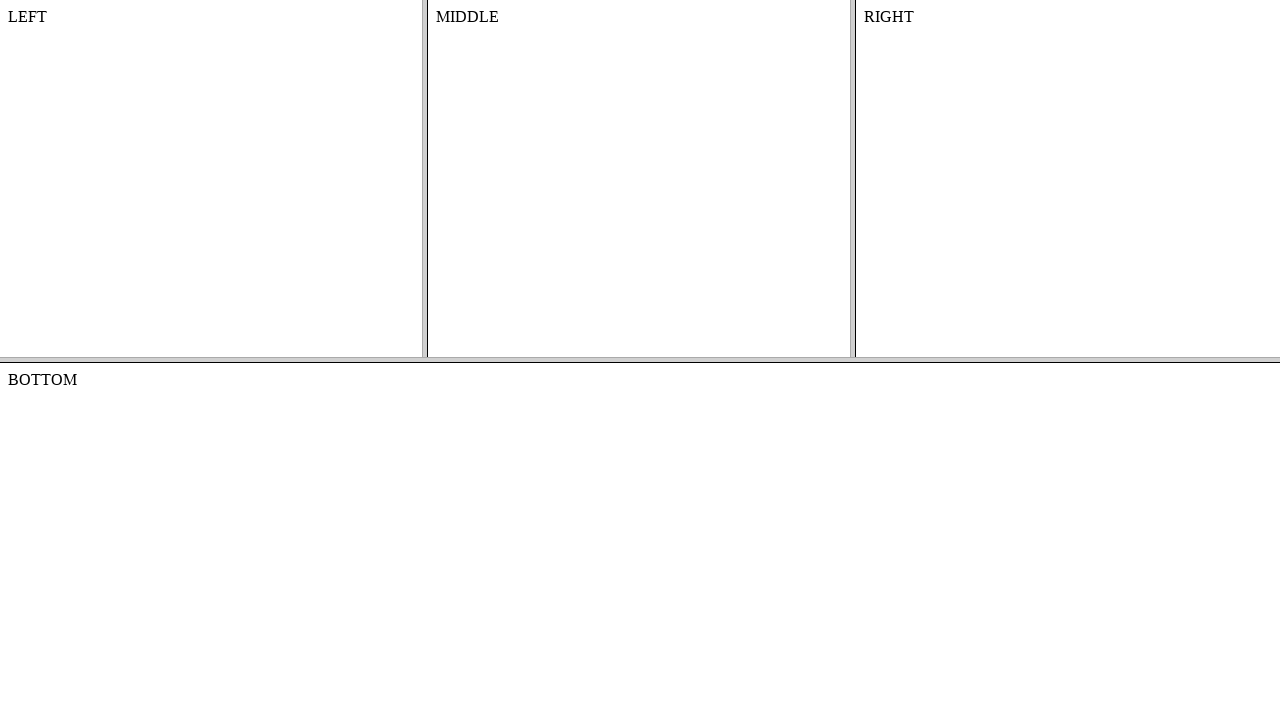

Located right frame element
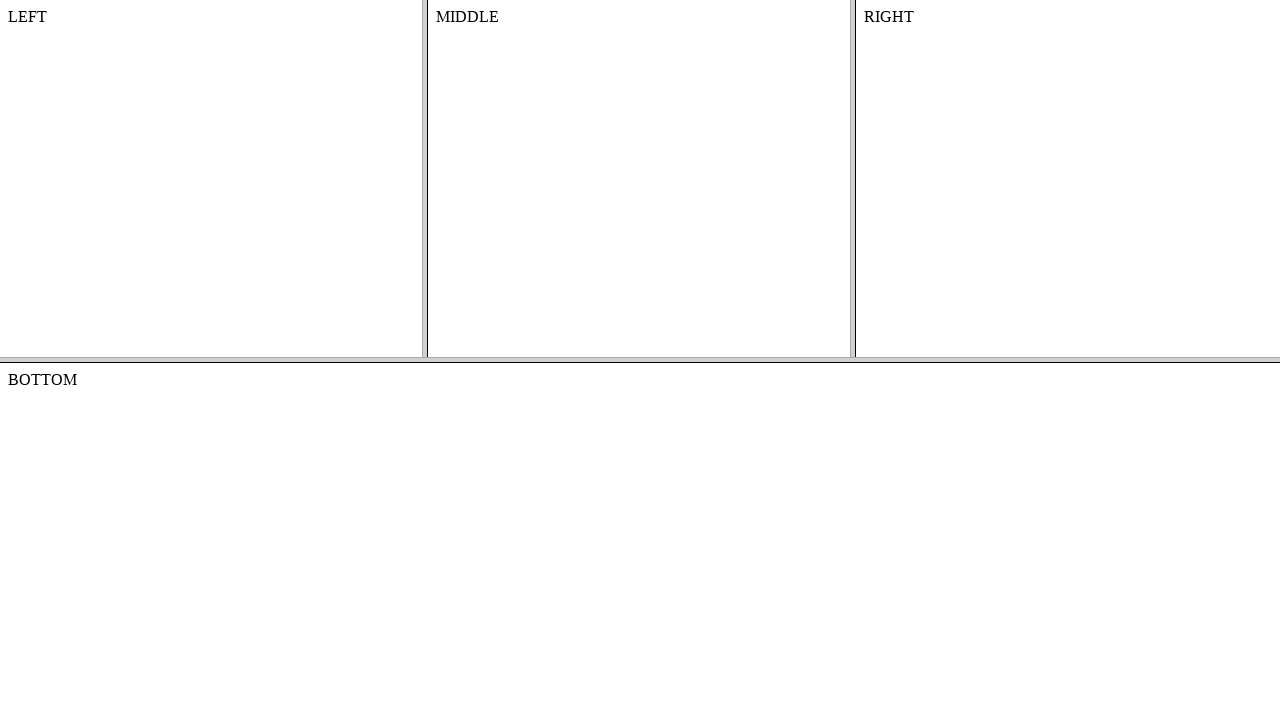

Verified RIGHT frame contains correct text
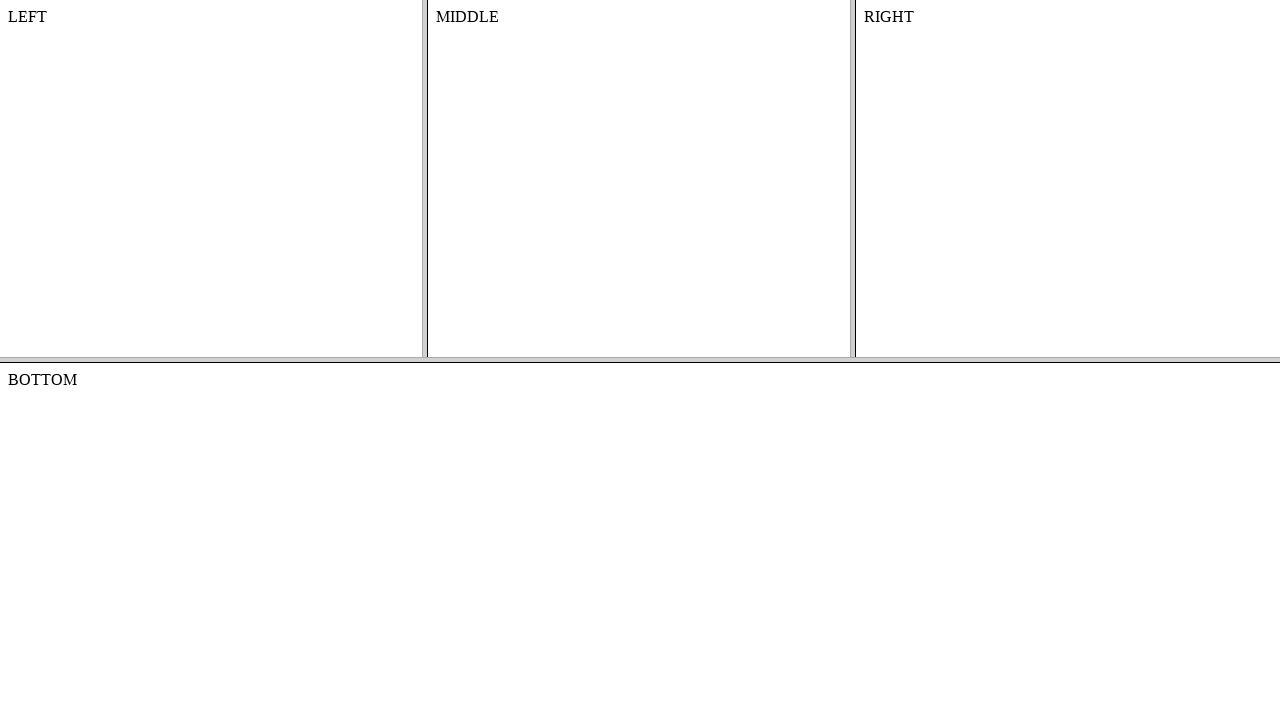

Located bottom frame element
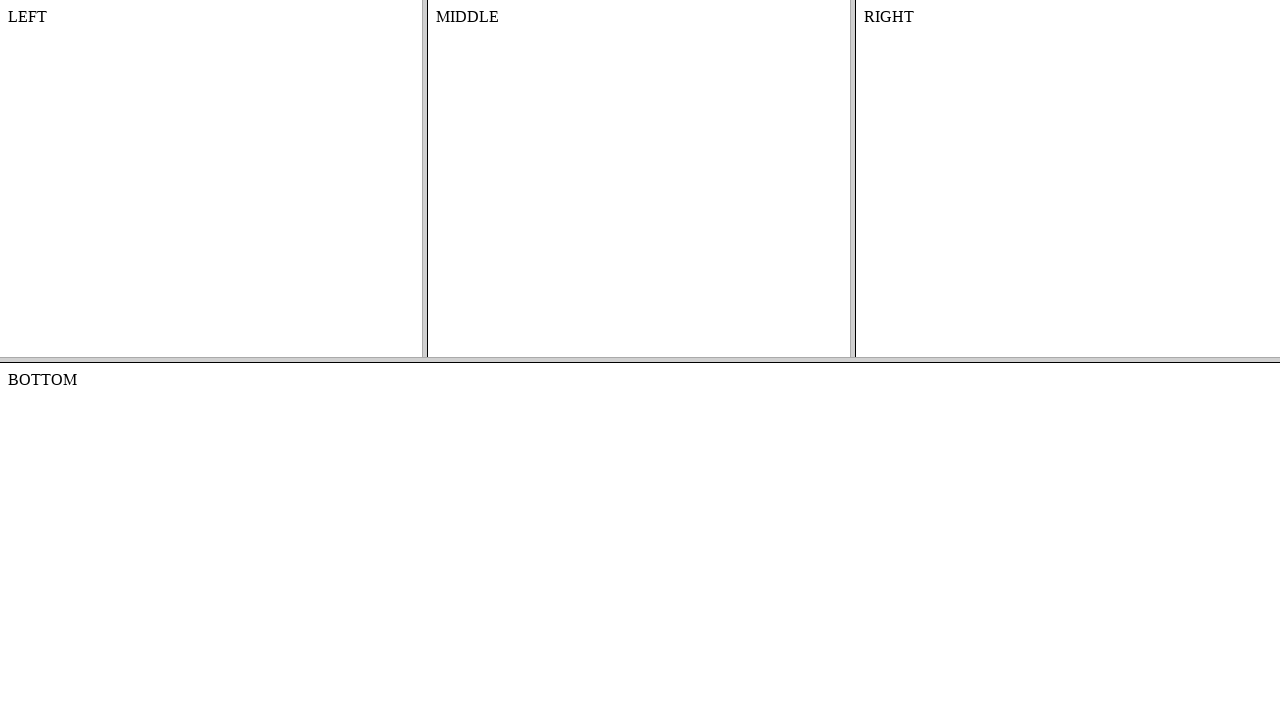

Verified BOTTOM frame contains correct text
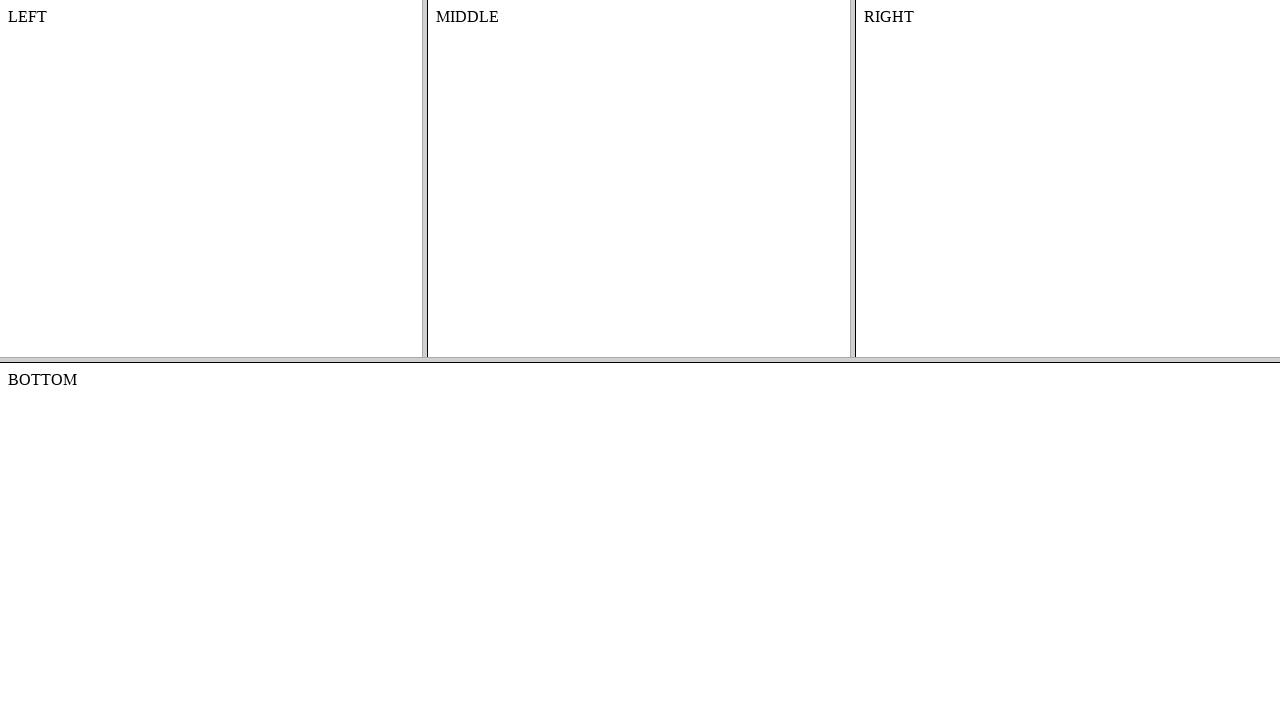

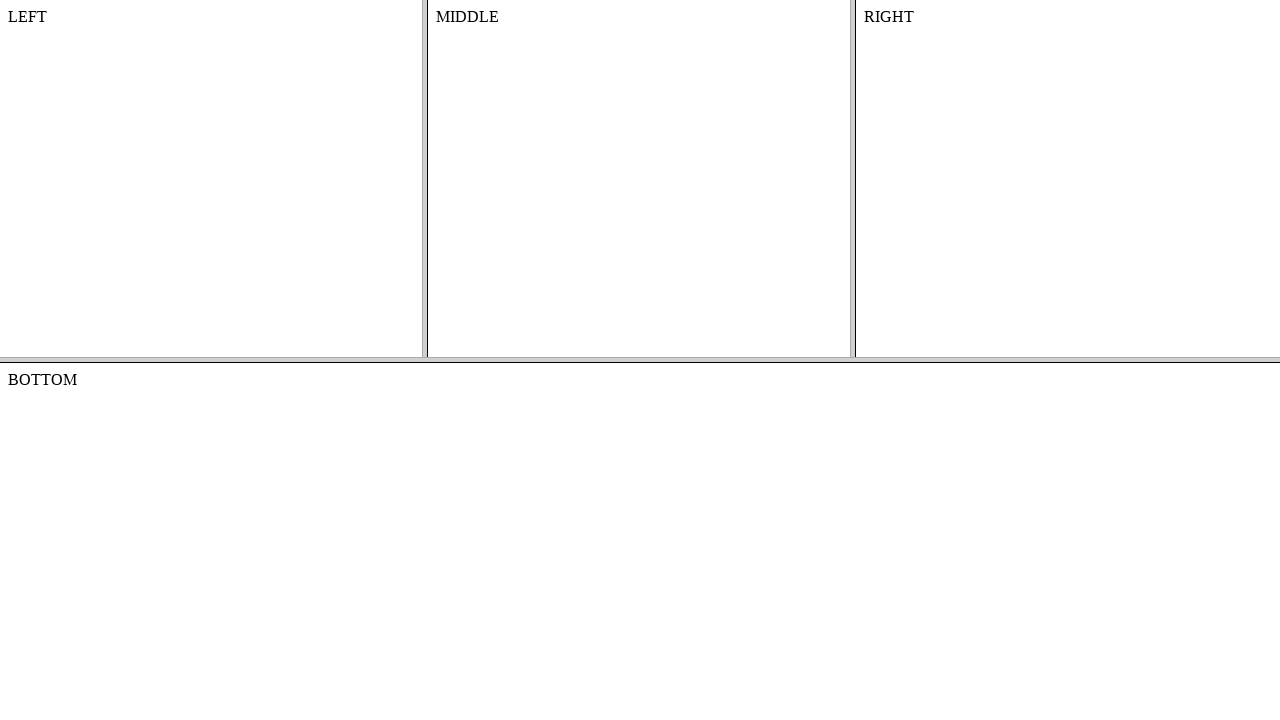